Tests keyboard navigation on EaseMyTrip website by pressing Tab to focus on an element and Enter to interact with it

Starting URL: https://www.easemytrip.com/

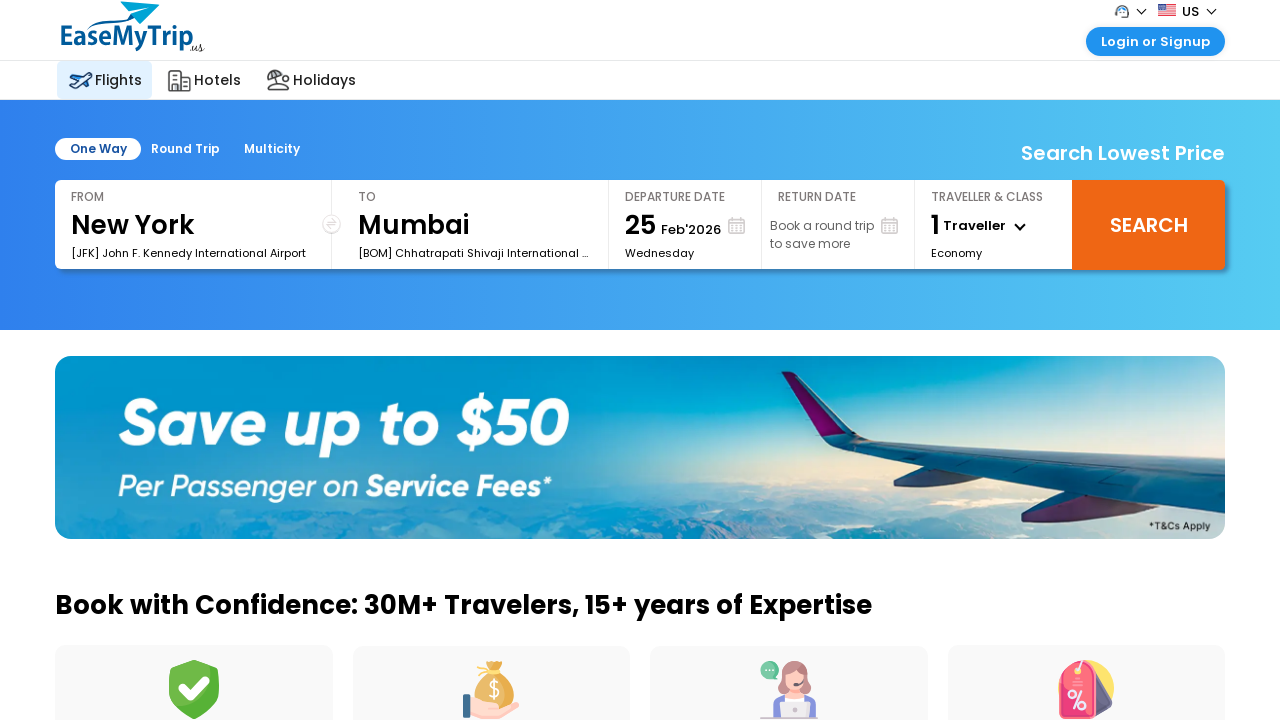

Pressed Tab key to focus on next element
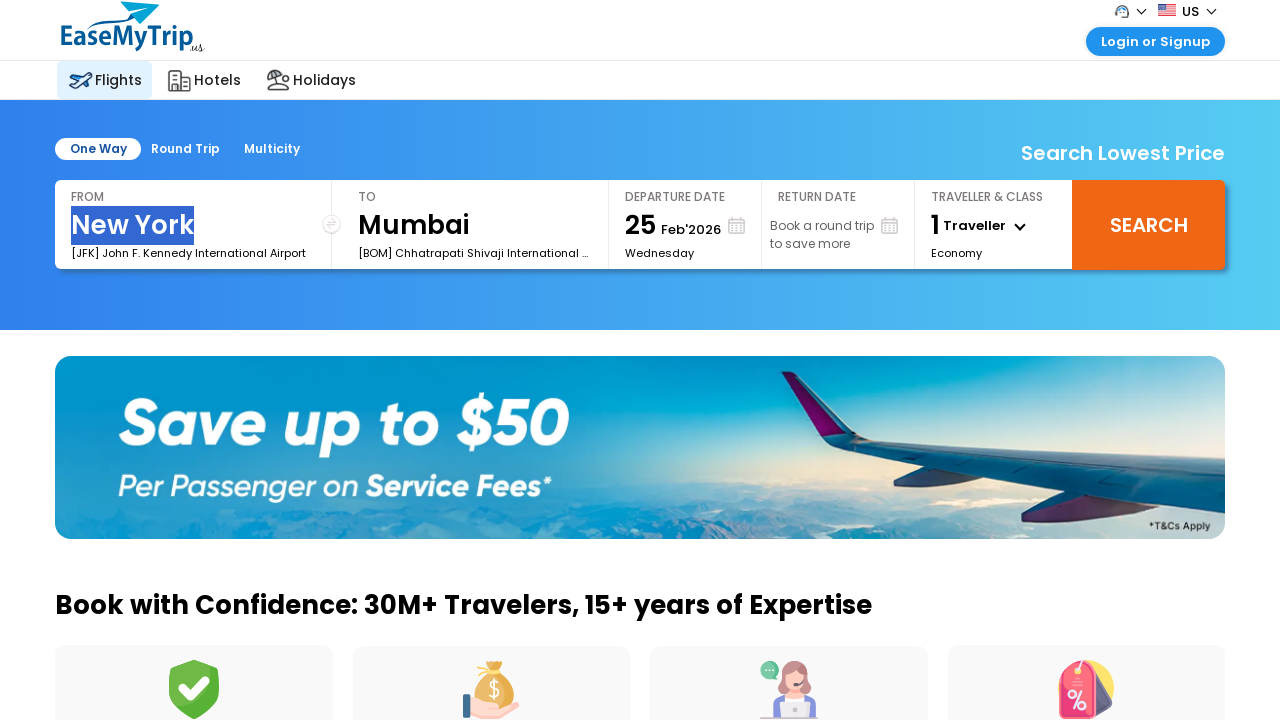

Waited 3 seconds for element to be ready
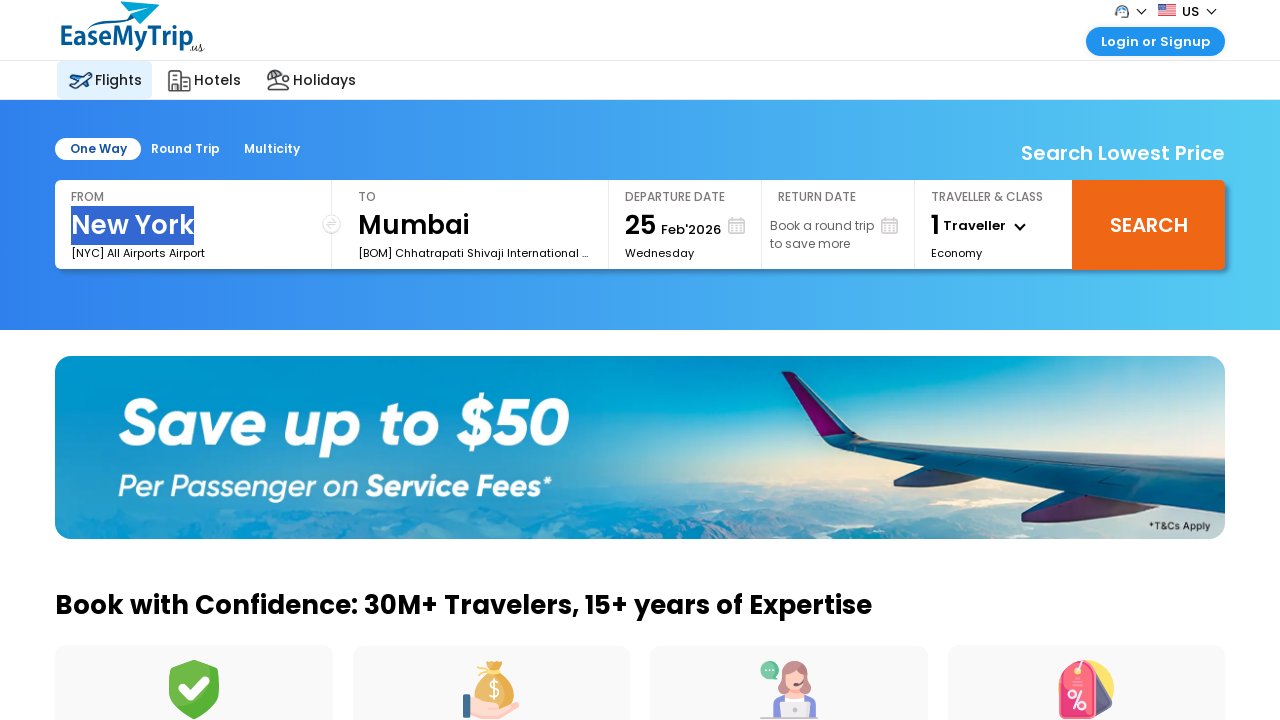

Pressed Enter key to interact with focused element
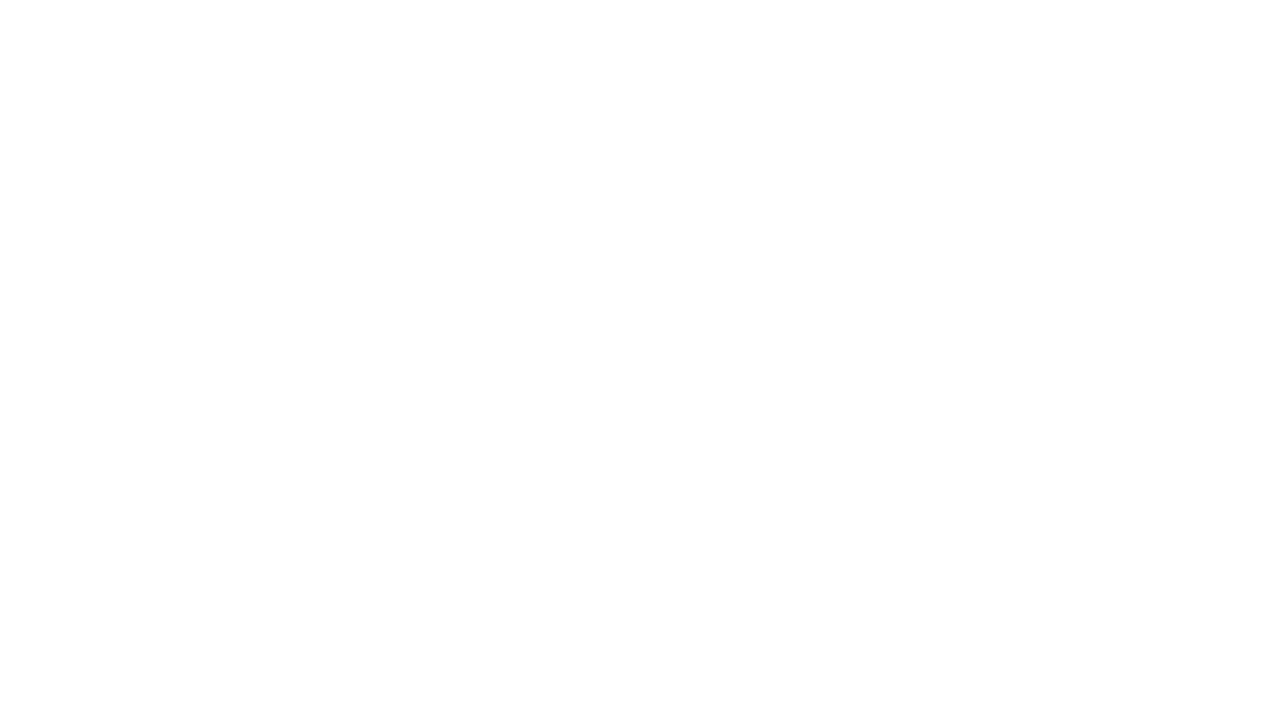

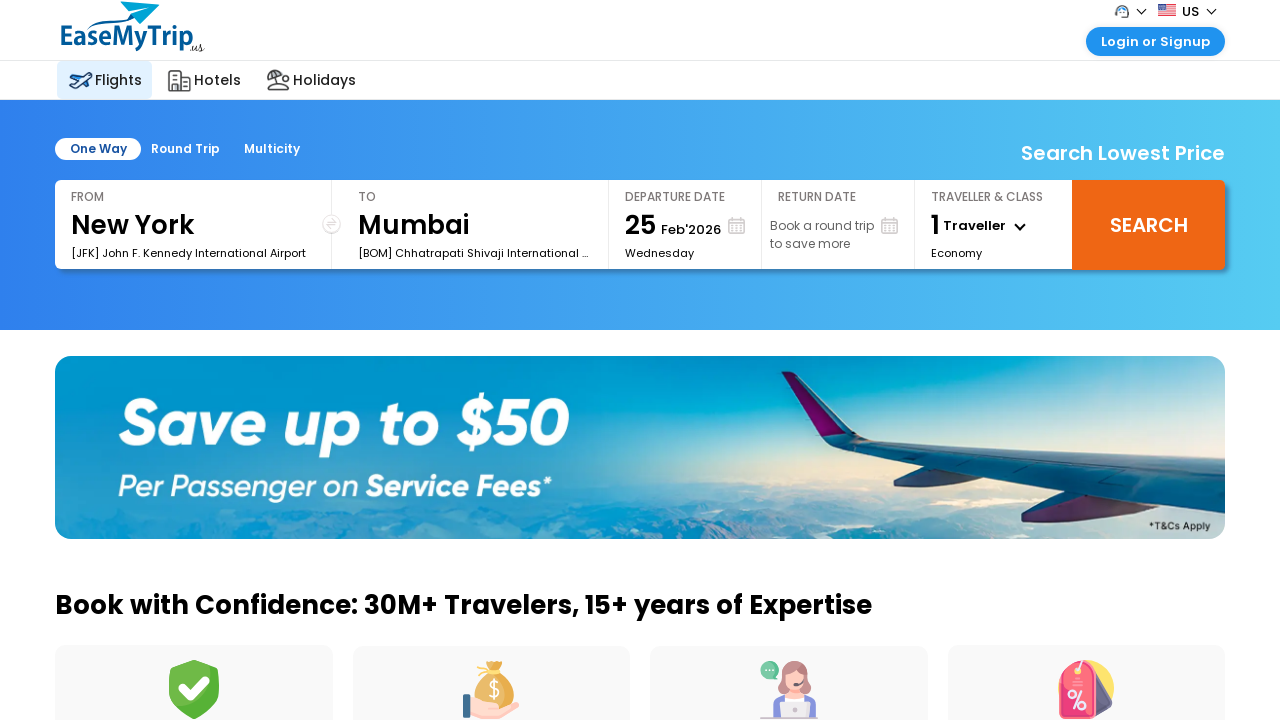